Tests JavaScript alert handling by clicking alert buttons and automatically accepting/canceling dialogs

Starting URL: https://demoqa.com/alerts

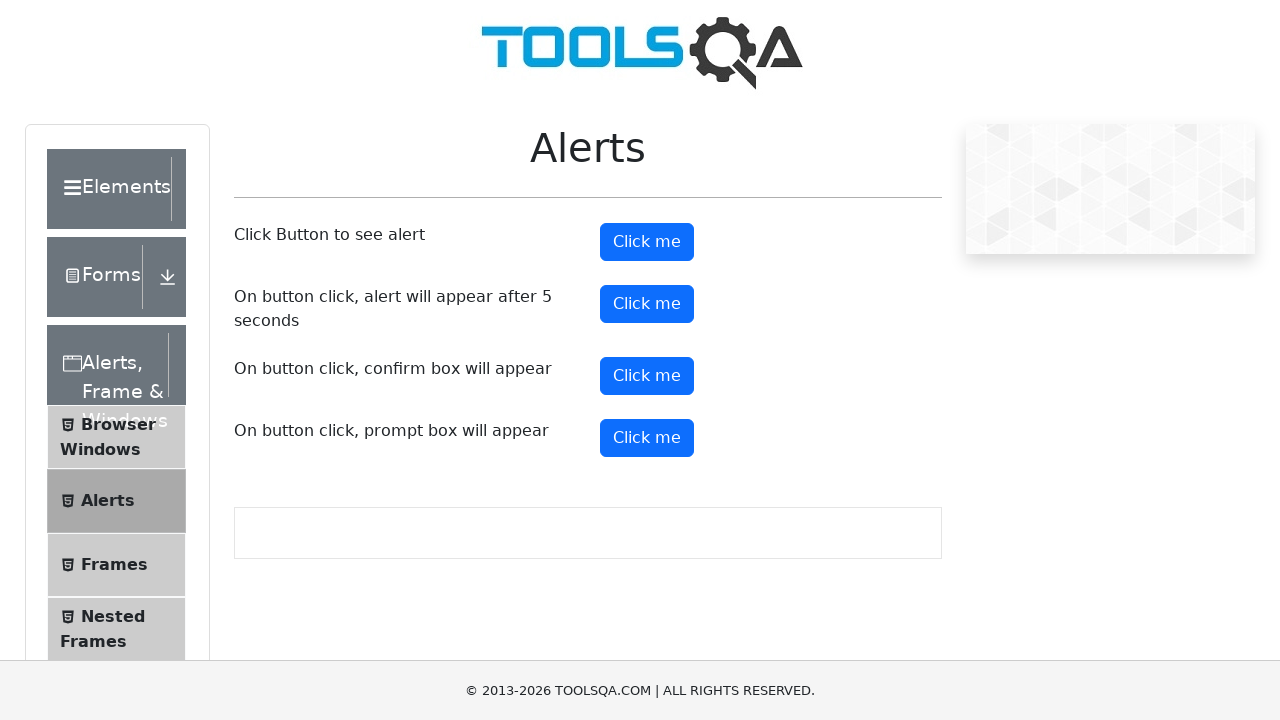

Set up dialog handler to auto-accept alerts and dismiss confirms
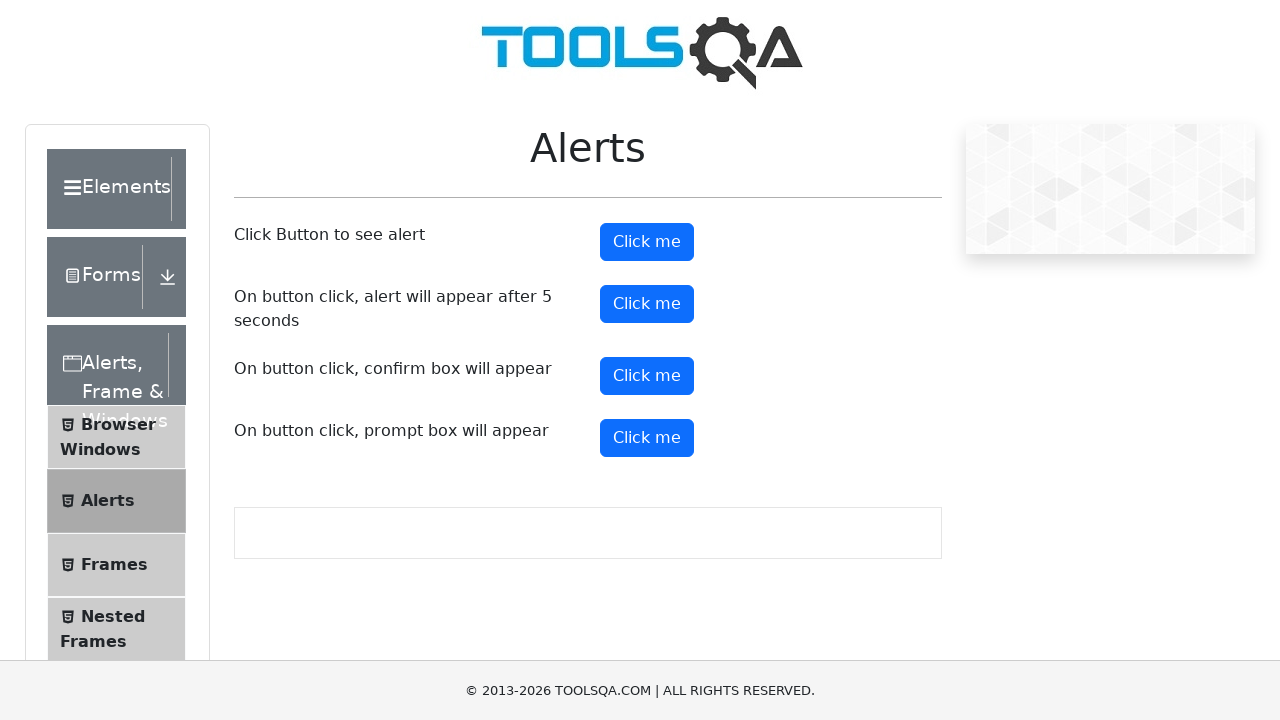

Clicked standard alert button at (647, 242) on #alertButton
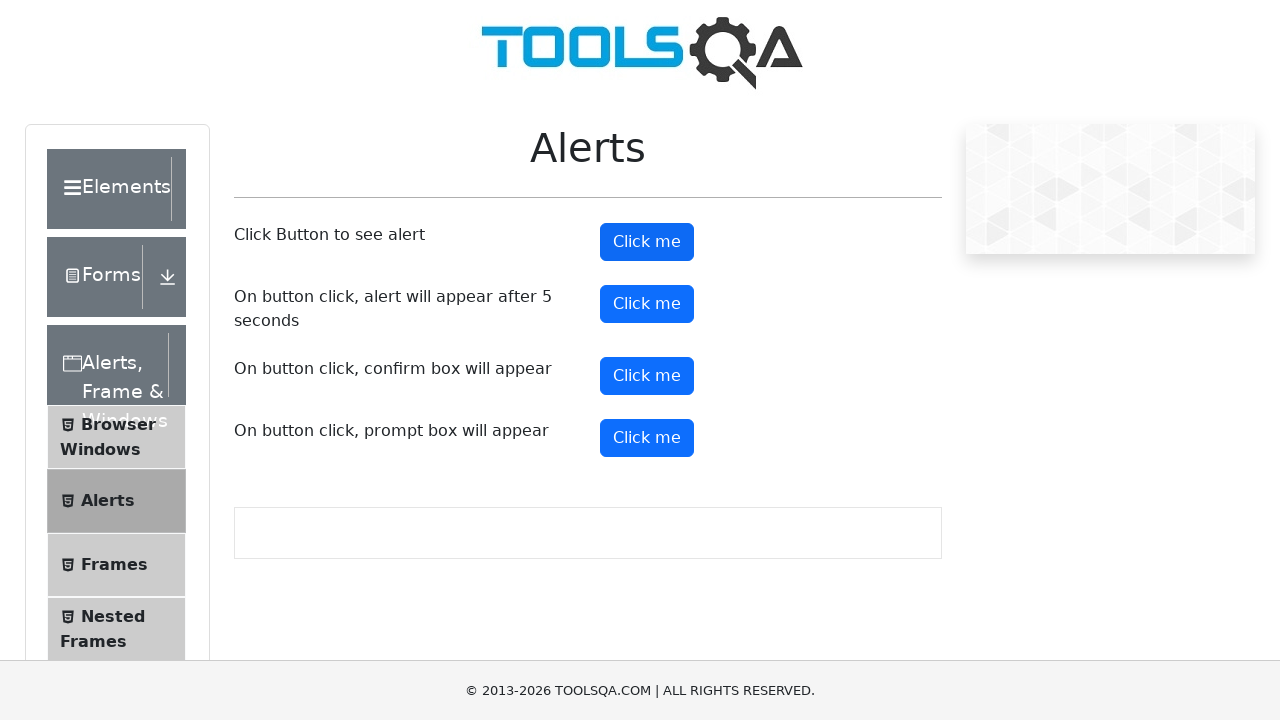

Clicked confirm button which was dismissed by handler at (647, 376) on #confirmButton
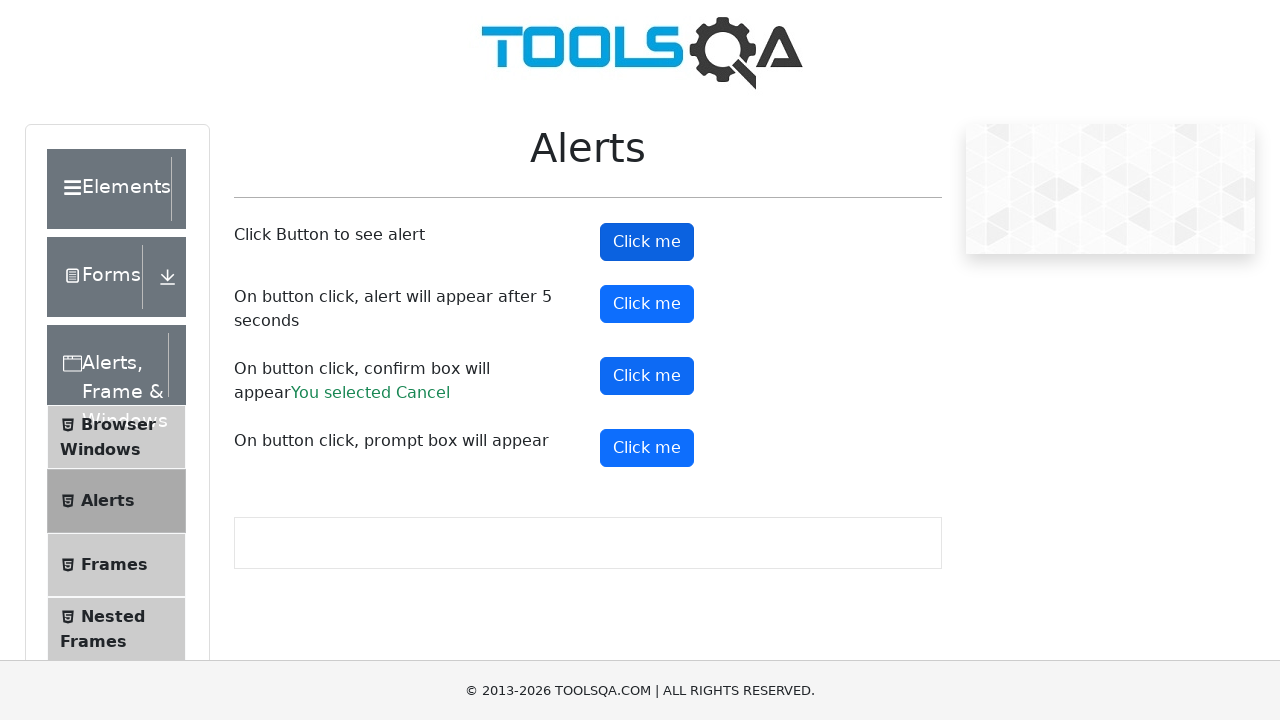

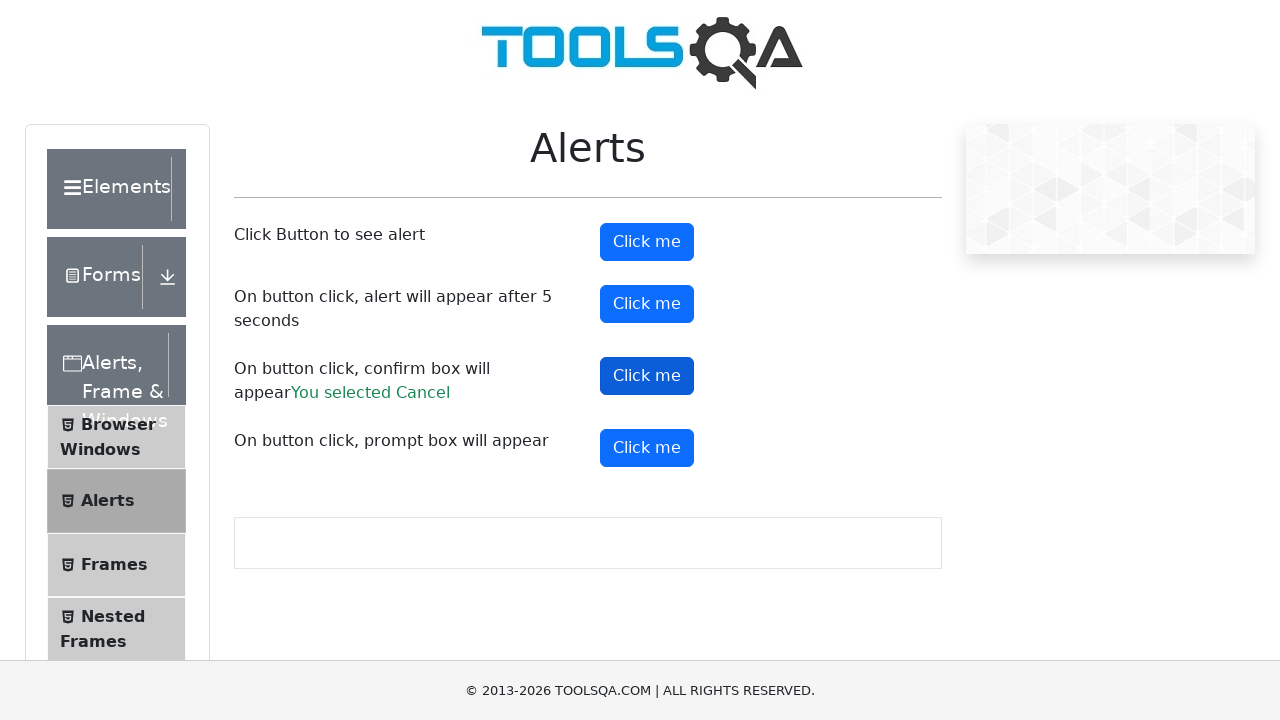